Tests selecting "1 Week" as paste expiration option in the Pastebin home page dropdown

Starting URL: https://pastebin.com

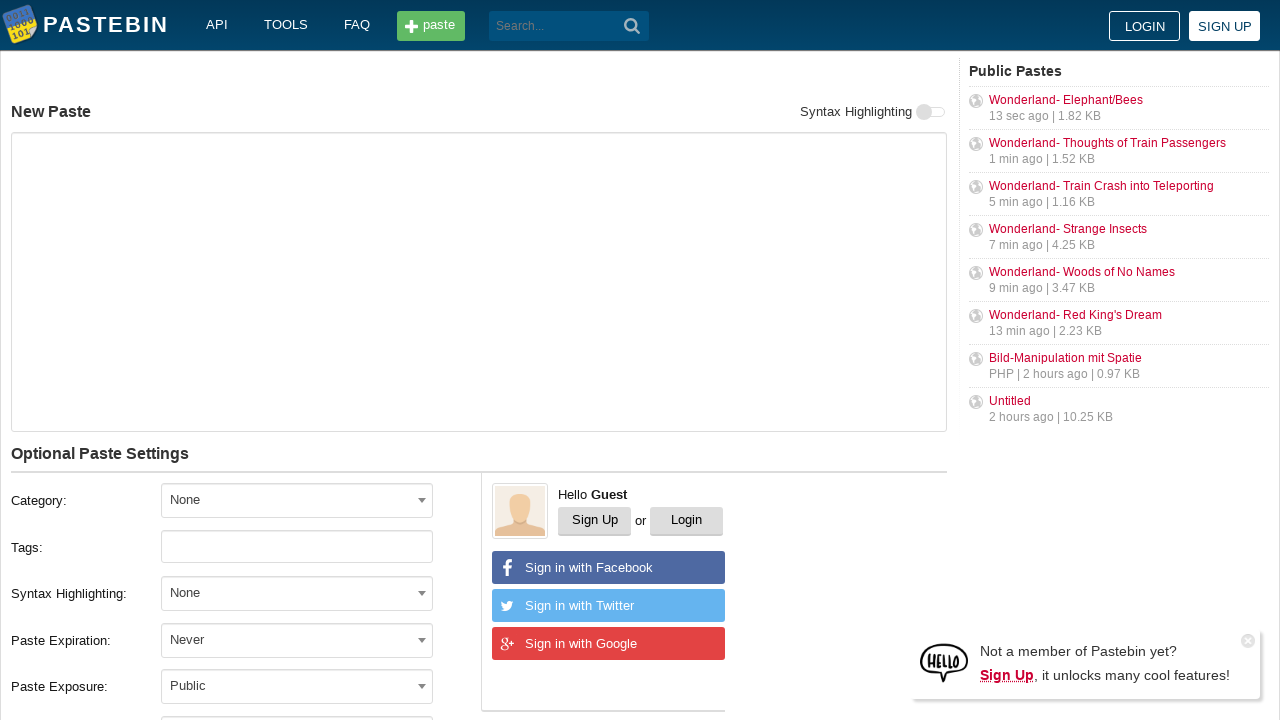

Clicked on Paste Expiration dropdown at (311, 640) on xpath=//label[text()='Paste Expiration:']/following-sibling::div
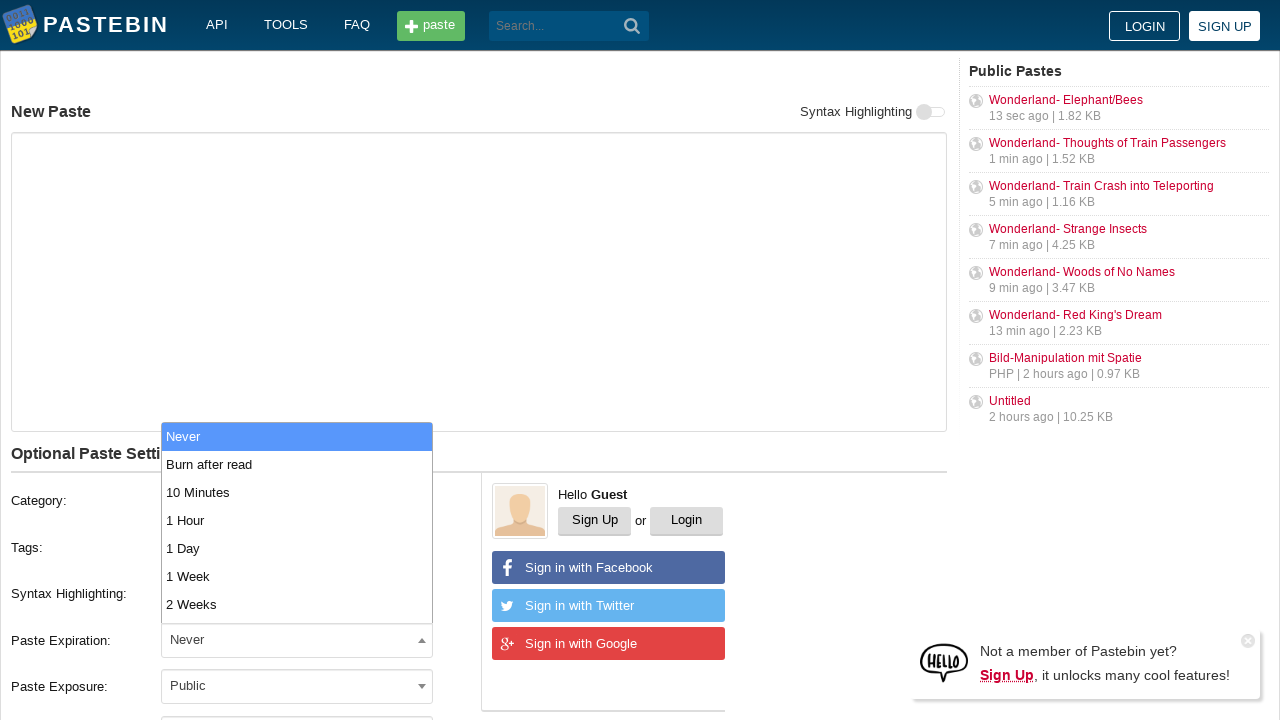

Selected '1 Week' option from dropdown at (297, 576) on xpath=//span[@class='select2-results']//li[text()='1 Week']
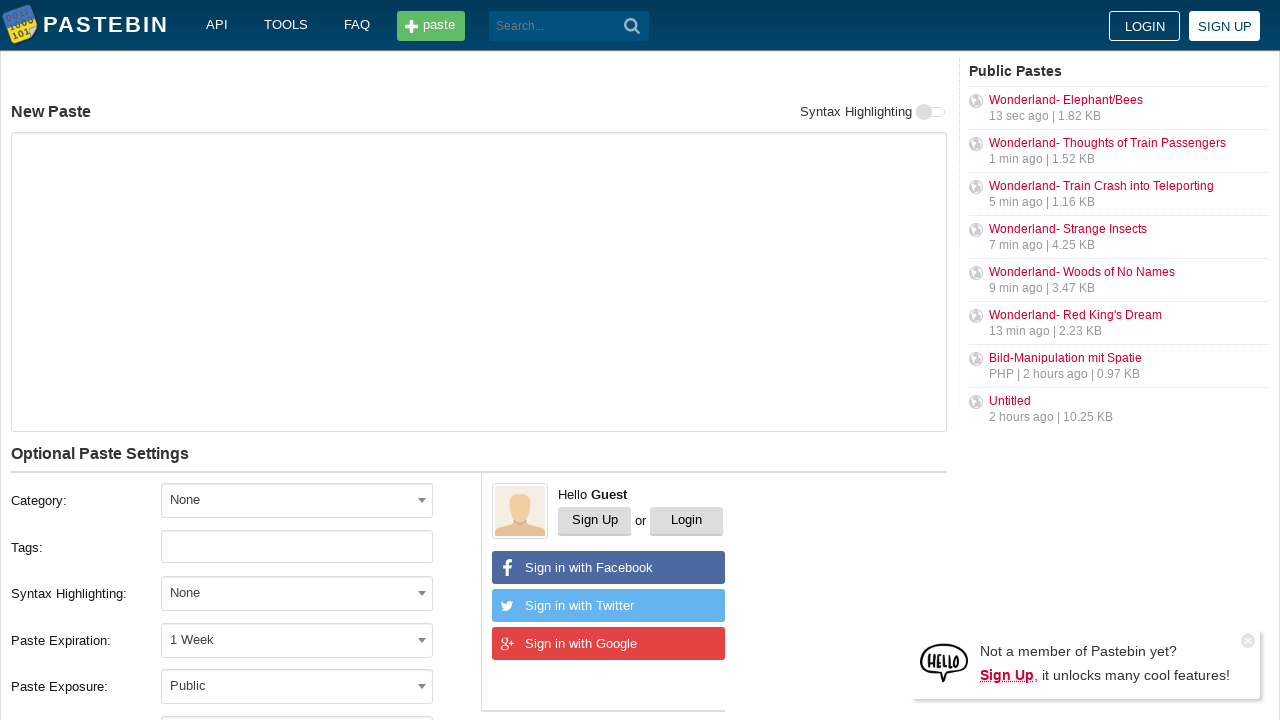

Verified paste expiration selection is displayed
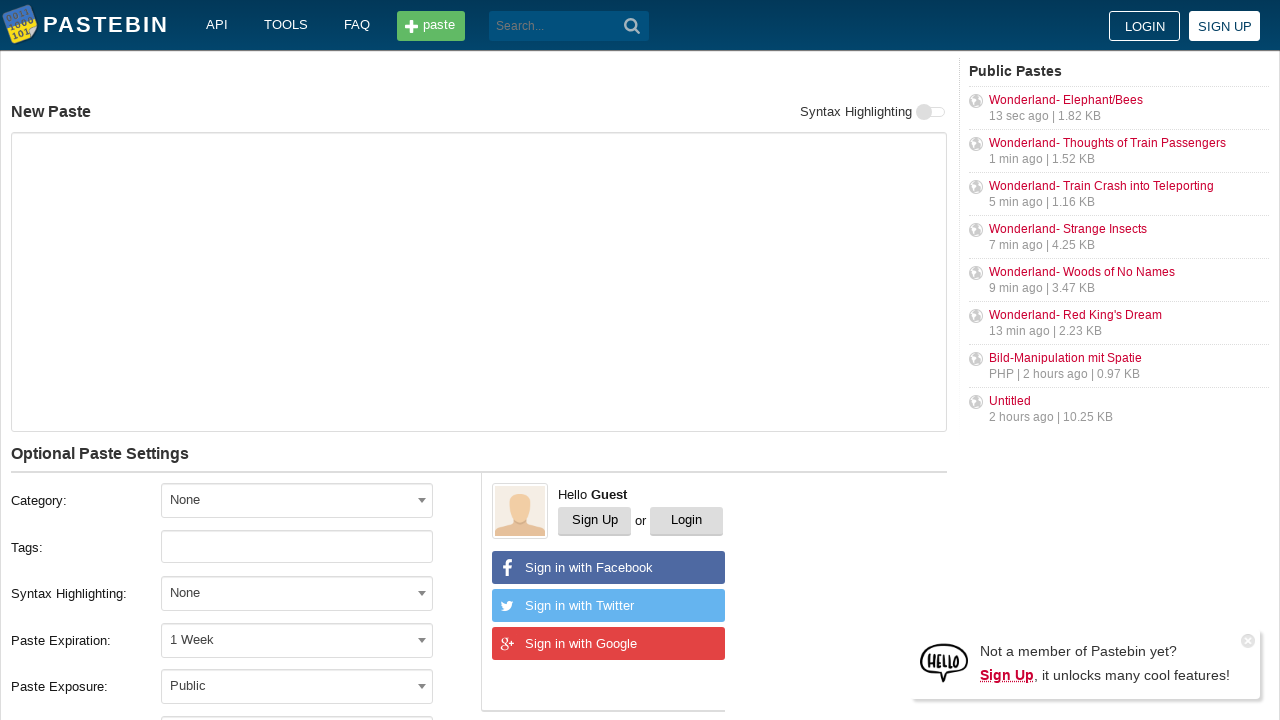

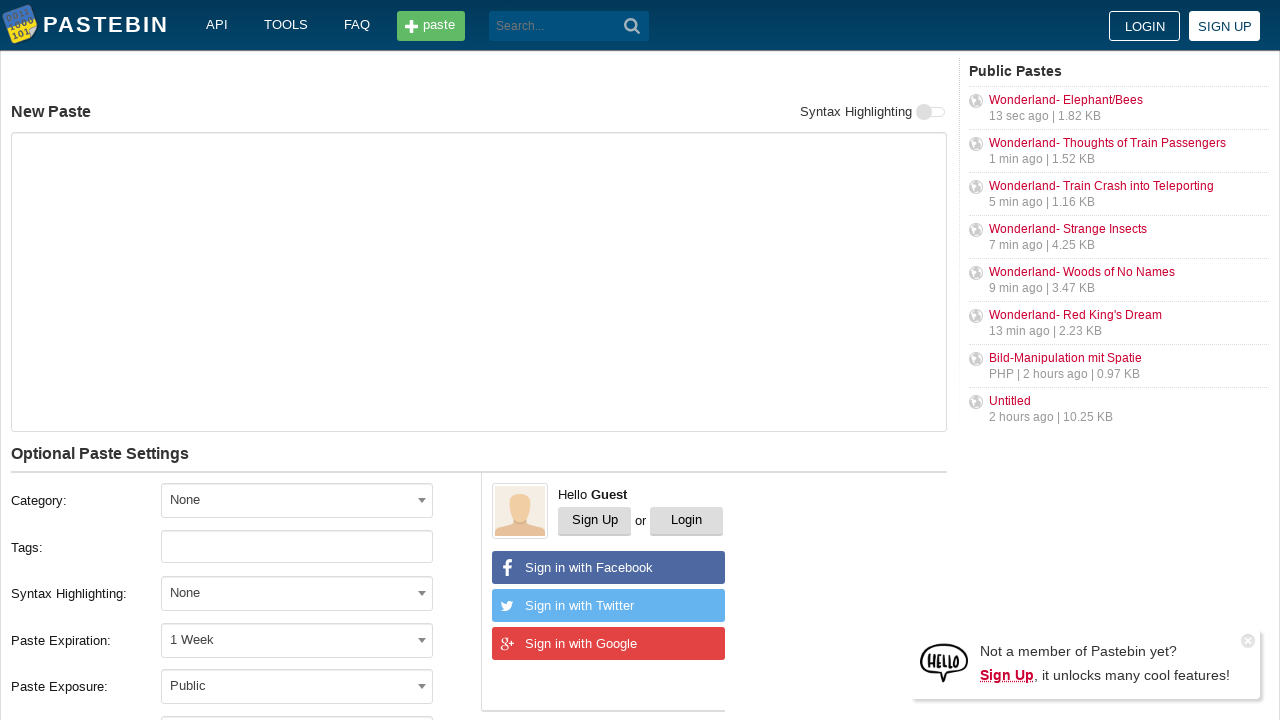